Tests adding a new customer in the bank manager portal by filling out first name, last name, and post code fields

Starting URL: https://www.globalsqa.com/angularJs-protractor/BankingProject/#/login

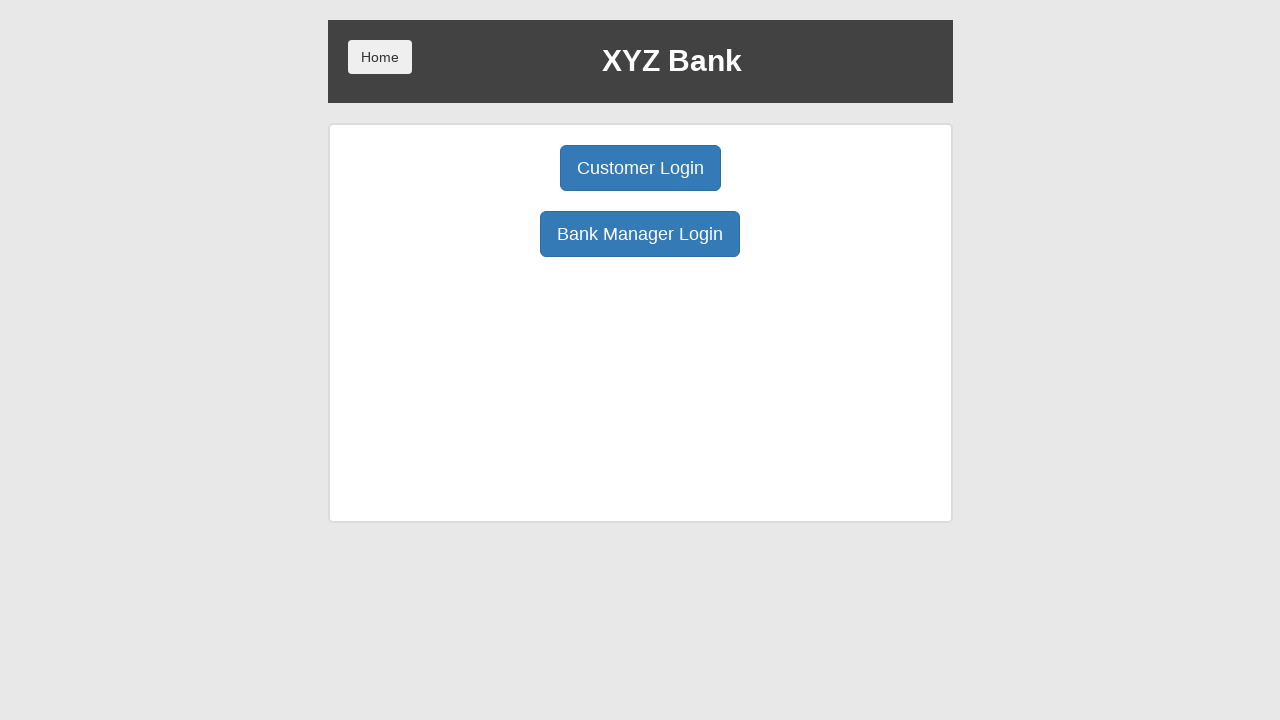

Clicked Bank Manager Login button at (640, 234) on internal:role=button[name="Bank Manager Login"i]
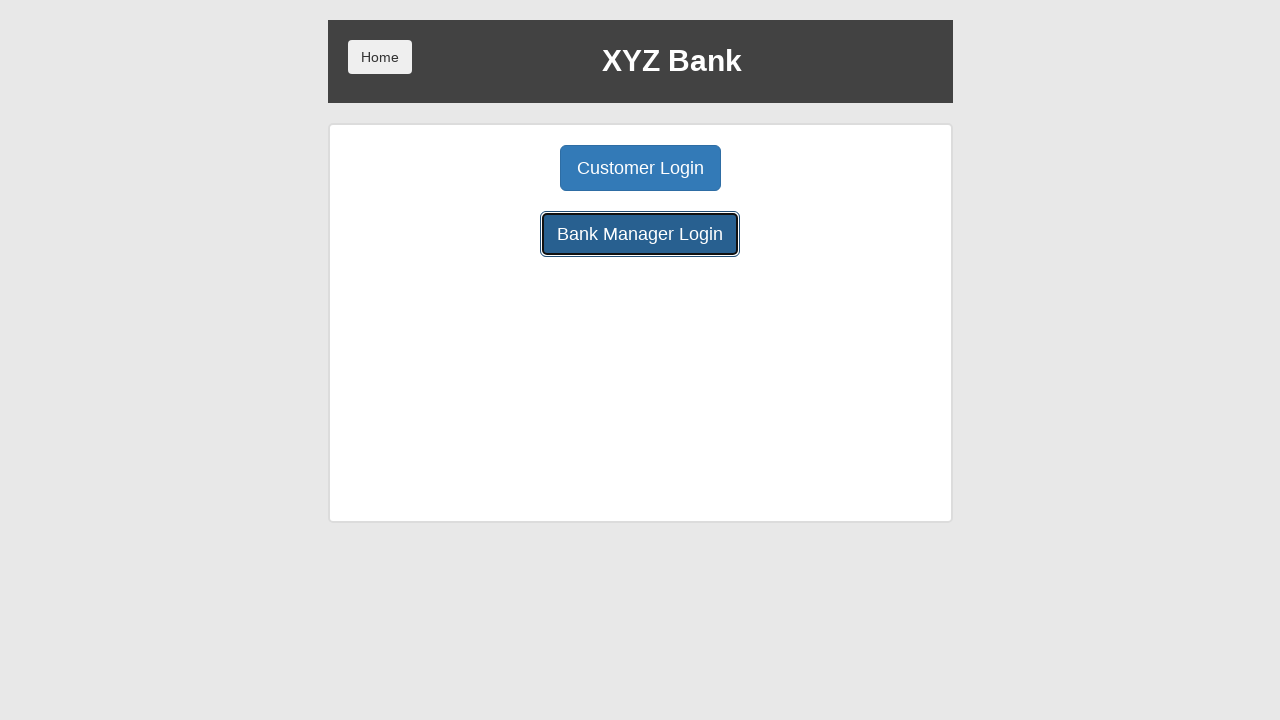

Clicked Add Customer button at (502, 168) on internal:role=button[name="Add Customer"i]
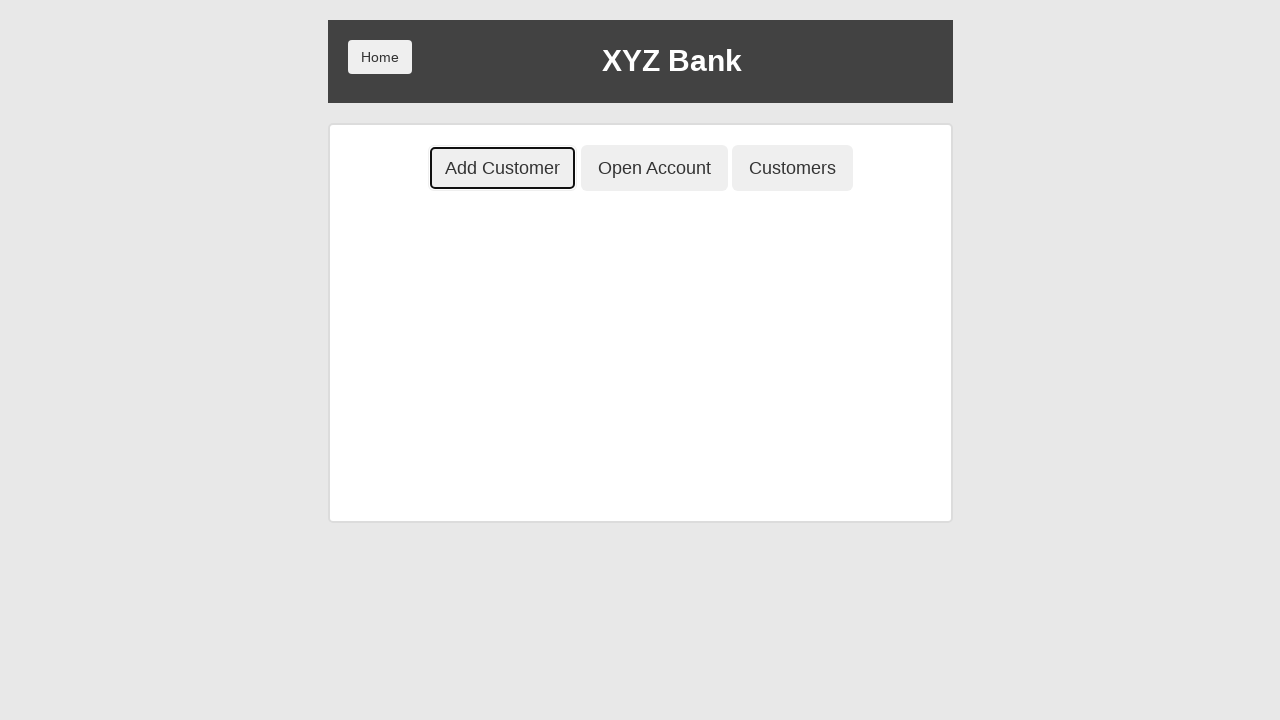

Filled First Name field with 'Test' on internal:attr=[placeholder="First Name"i]
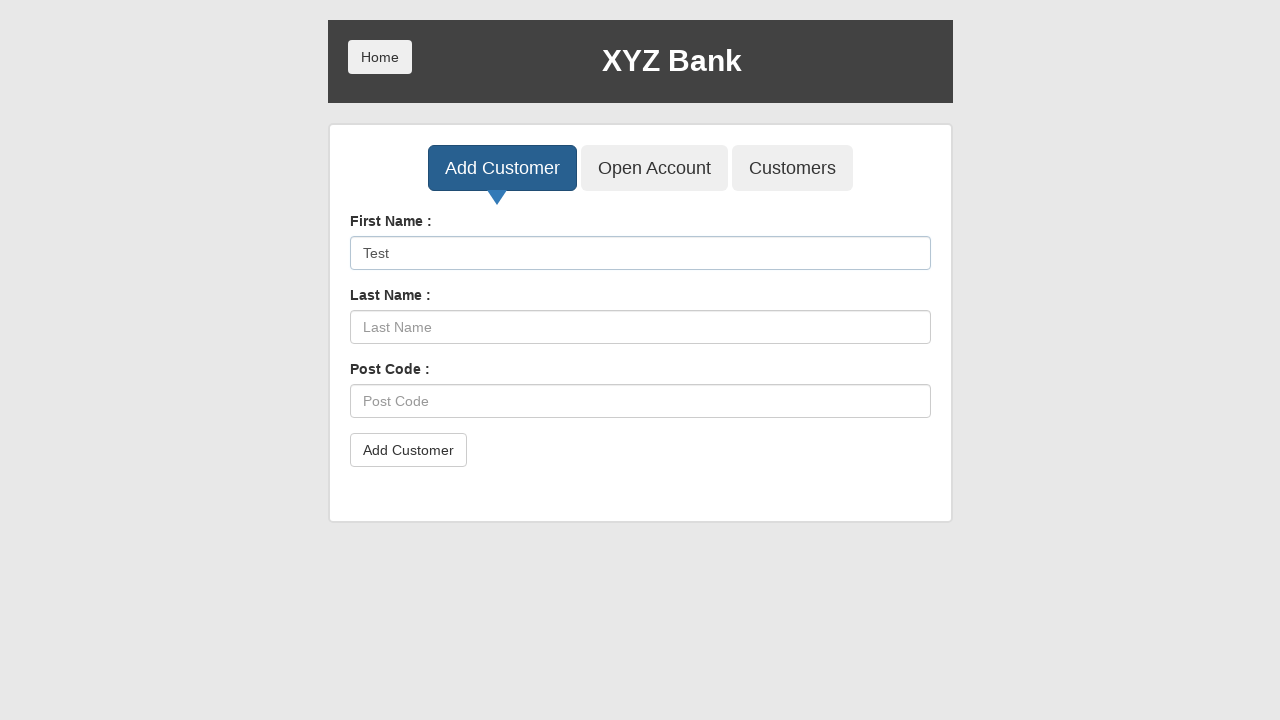

Filled Last Name field with 'Testovich' on internal:attr=[placeholder="Last Name"i]
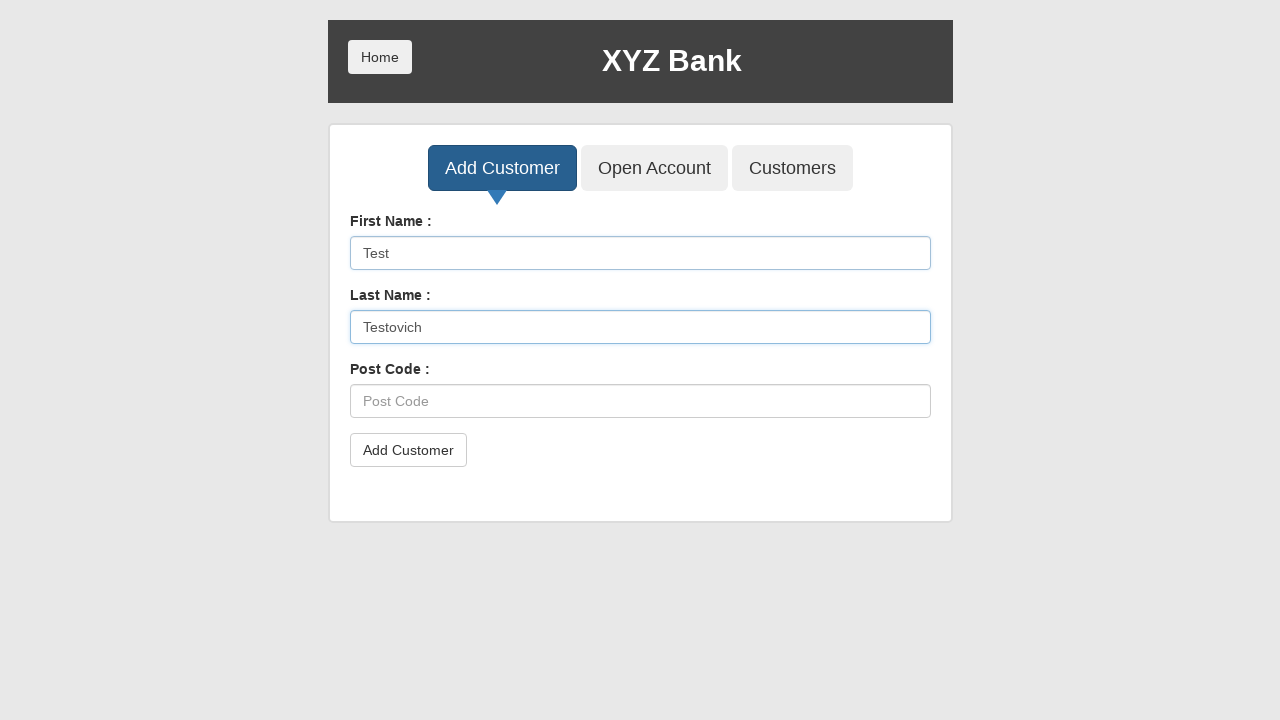

Filled Post Code field with '192280' on internal:attr=[placeholder="Post Code"i]
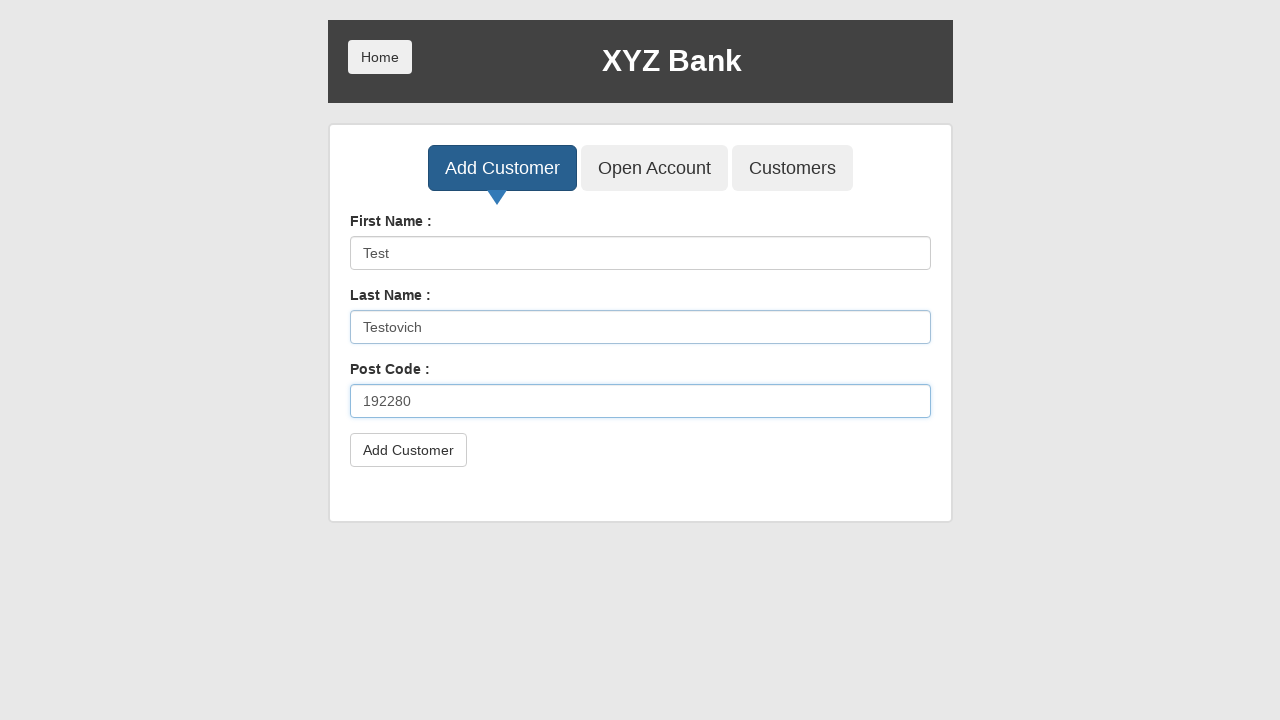

Clicked submit button to add new customer at (408, 450) on button[class$='btn-default']
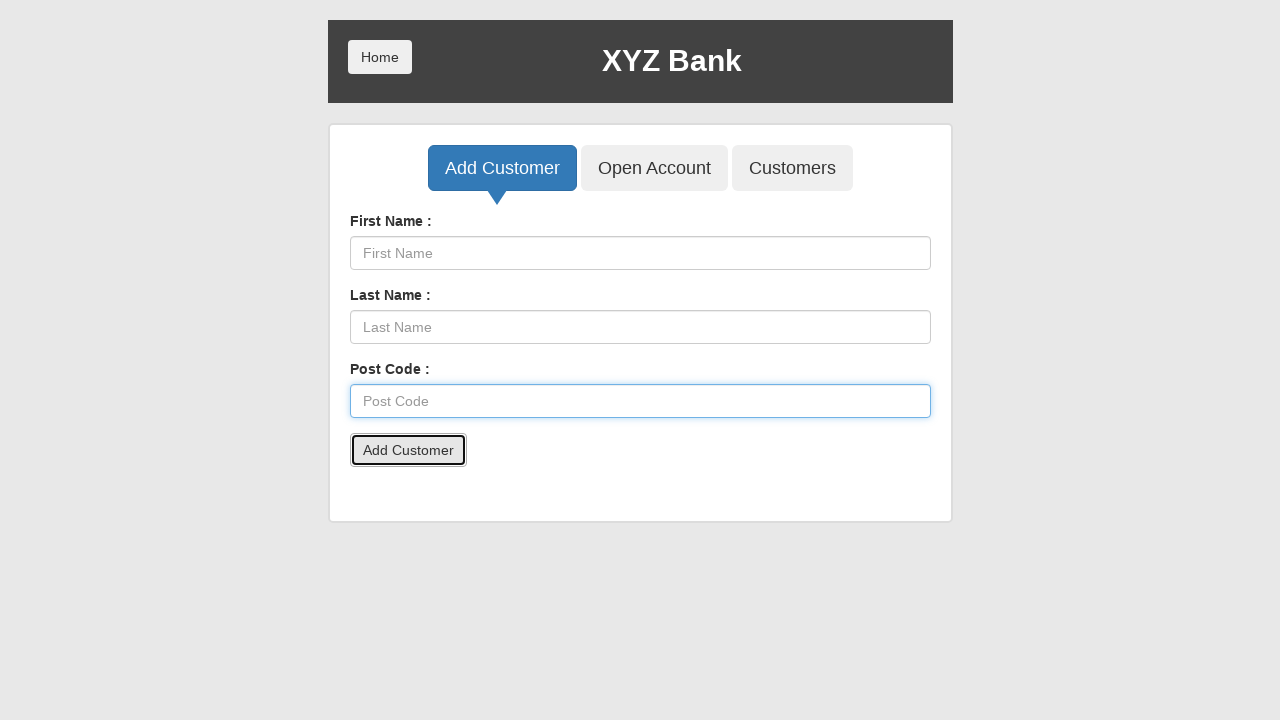

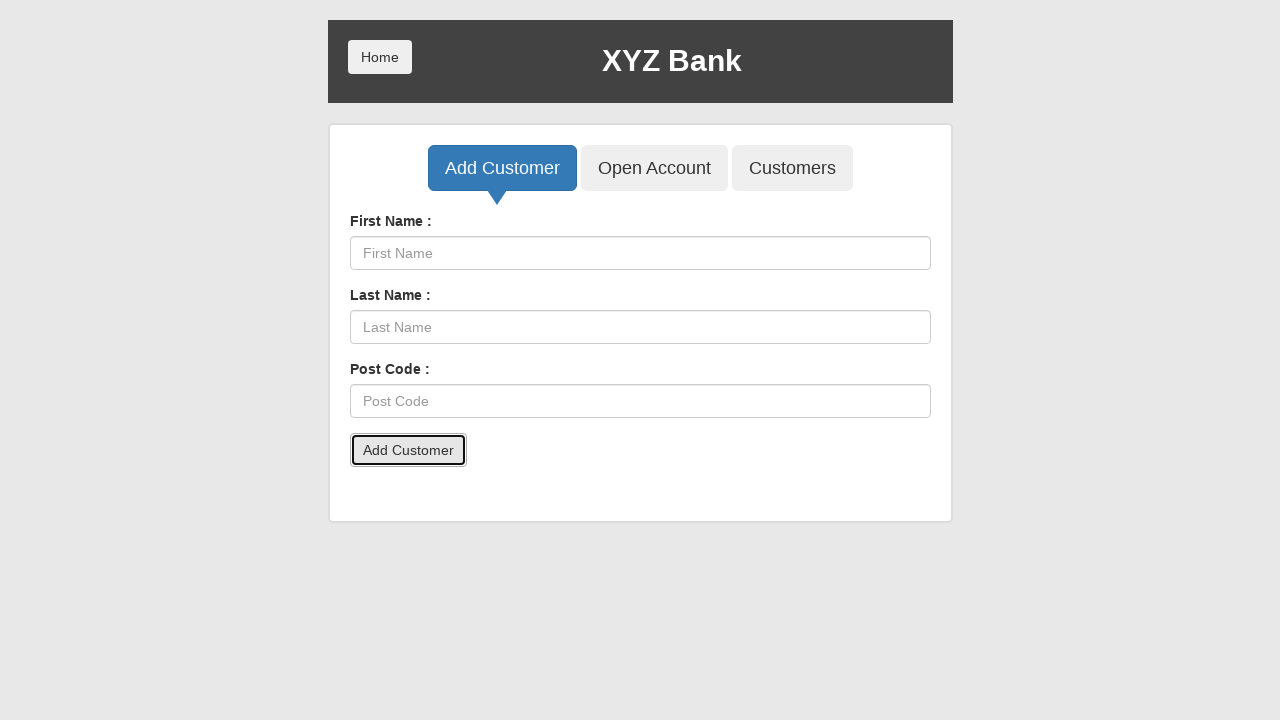